Tests Add/Remove Elements functionality by adding 2 elements, removing 1, and verifying the element count

Starting URL: http://the-internet.herokuapp.com/add_remove_elements/

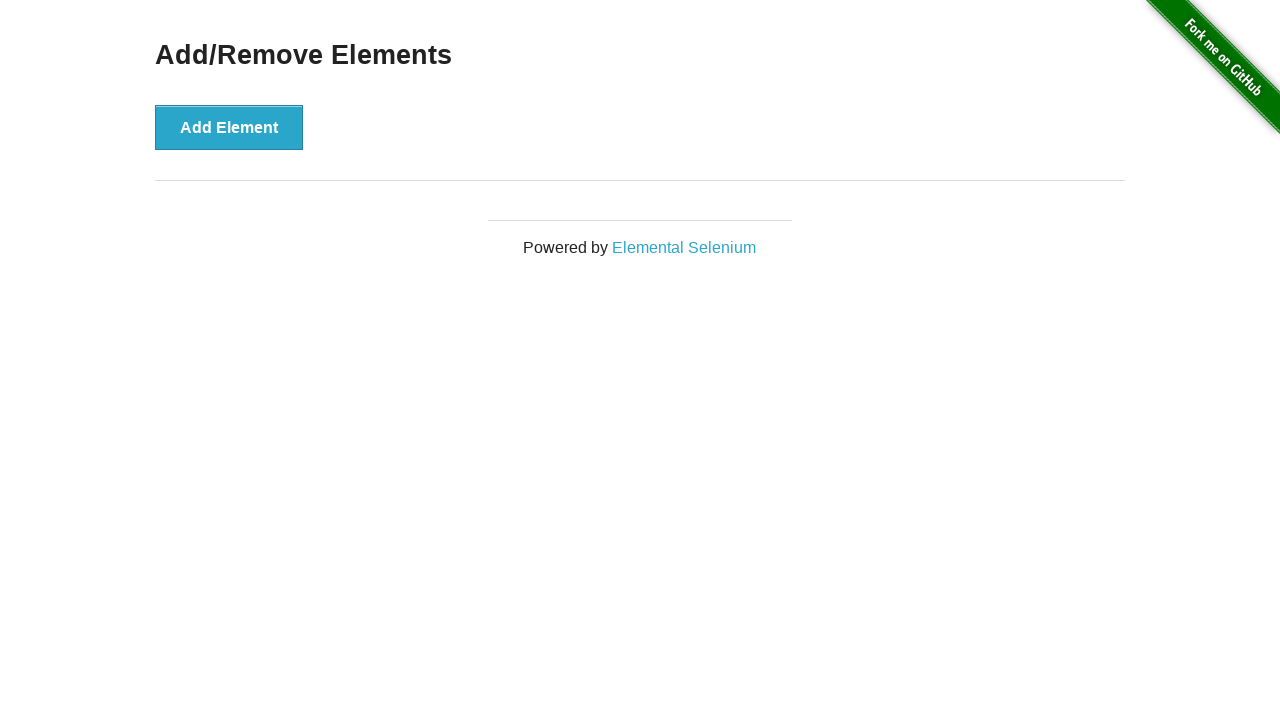

Clicked 'Add Element' button first time at (229, 127) on button:text('Add Element')
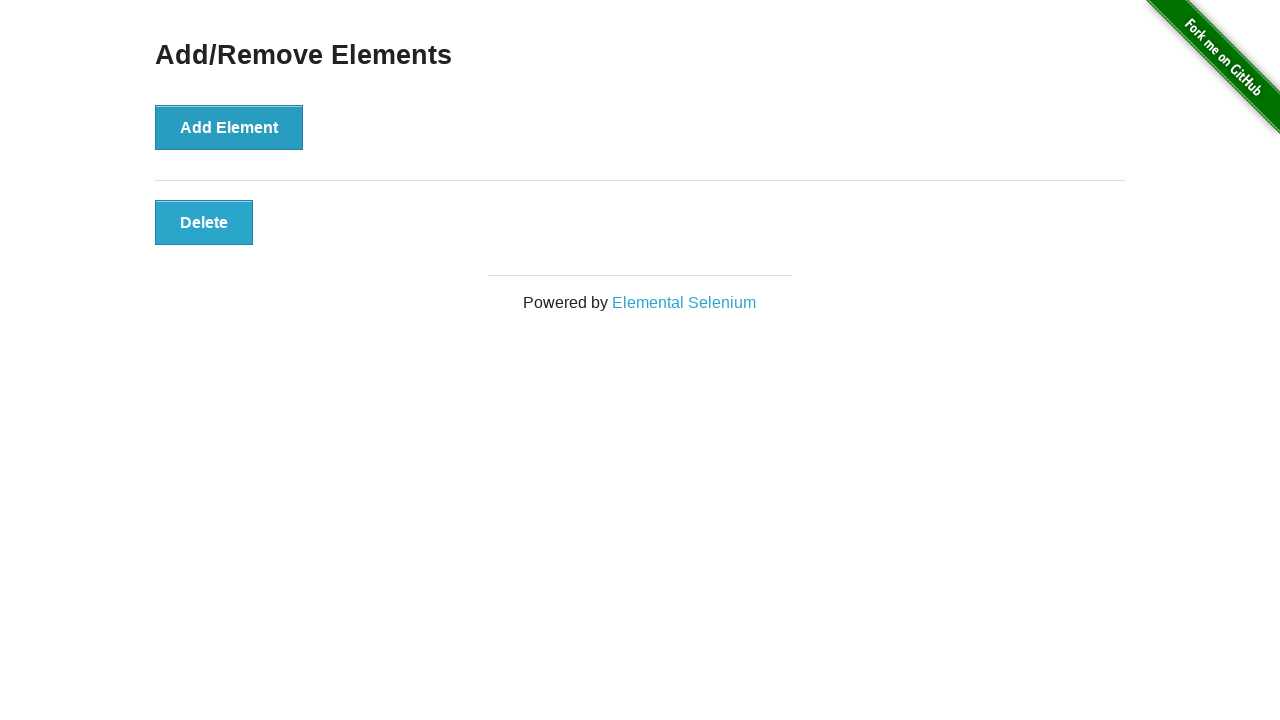

Clicked 'Add Element' button second time at (229, 127) on button:text('Add Element')
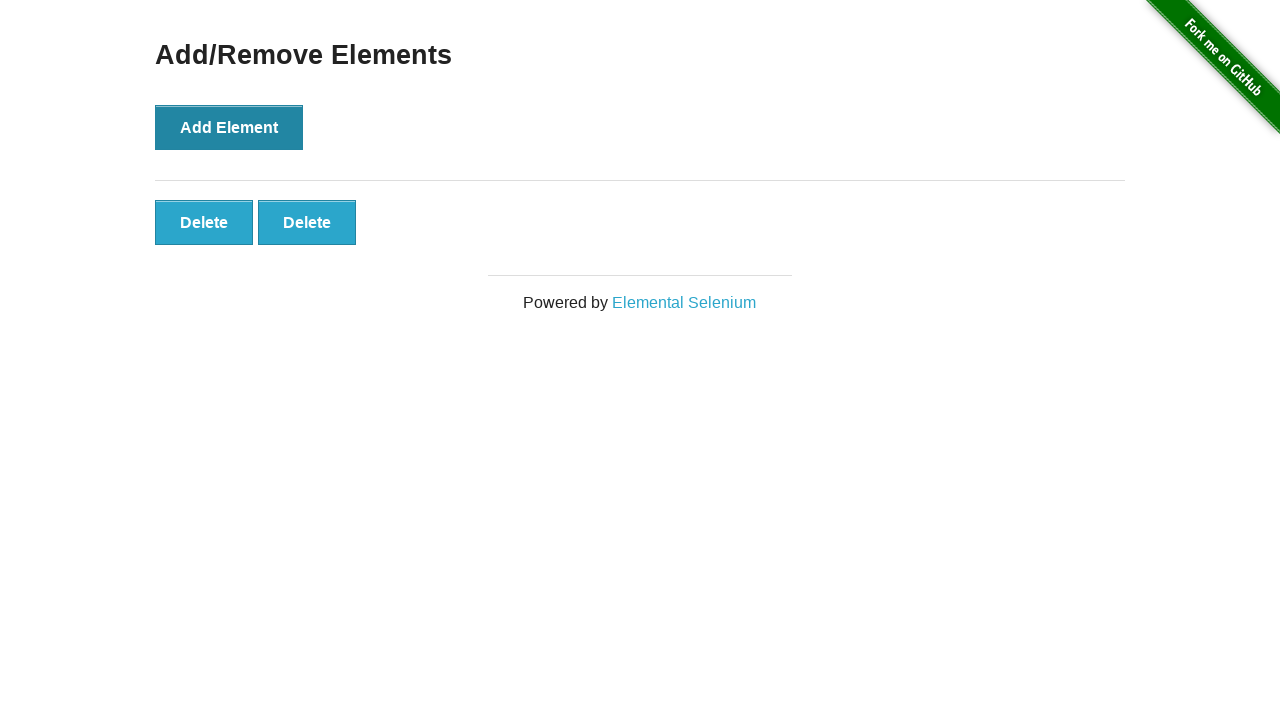

Waited for added elements to appear
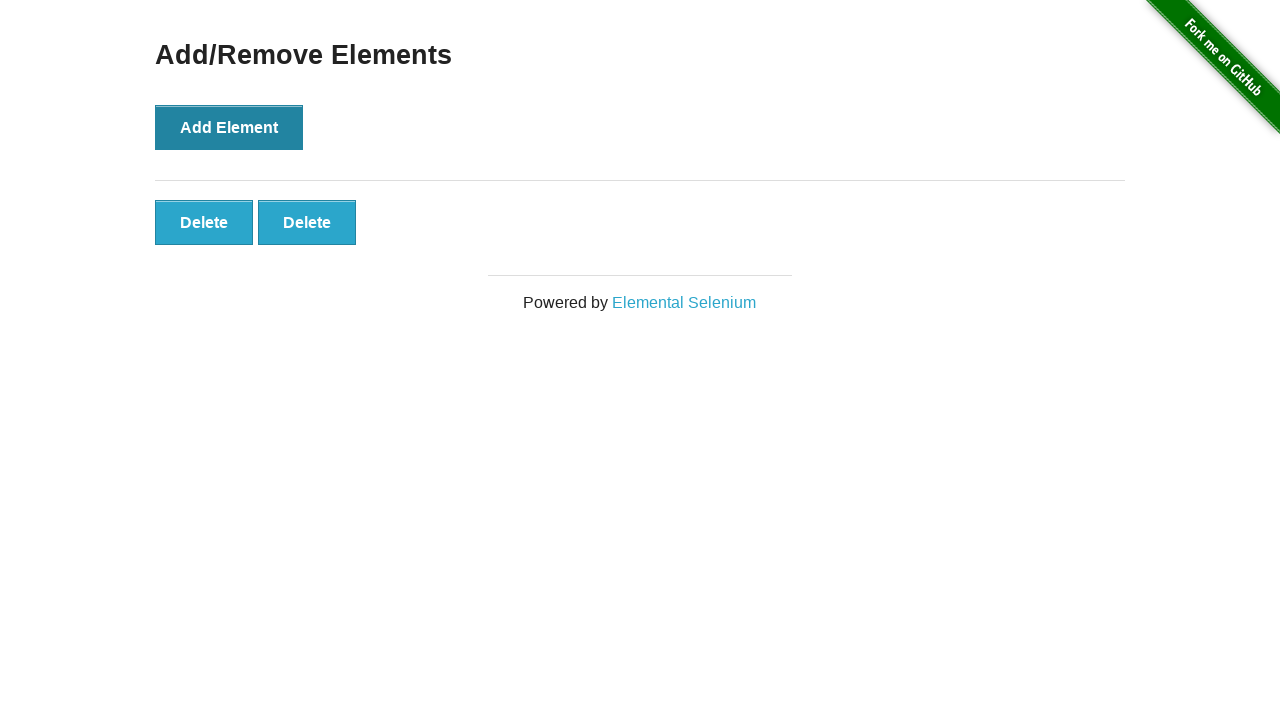

Verified 2 elements were added
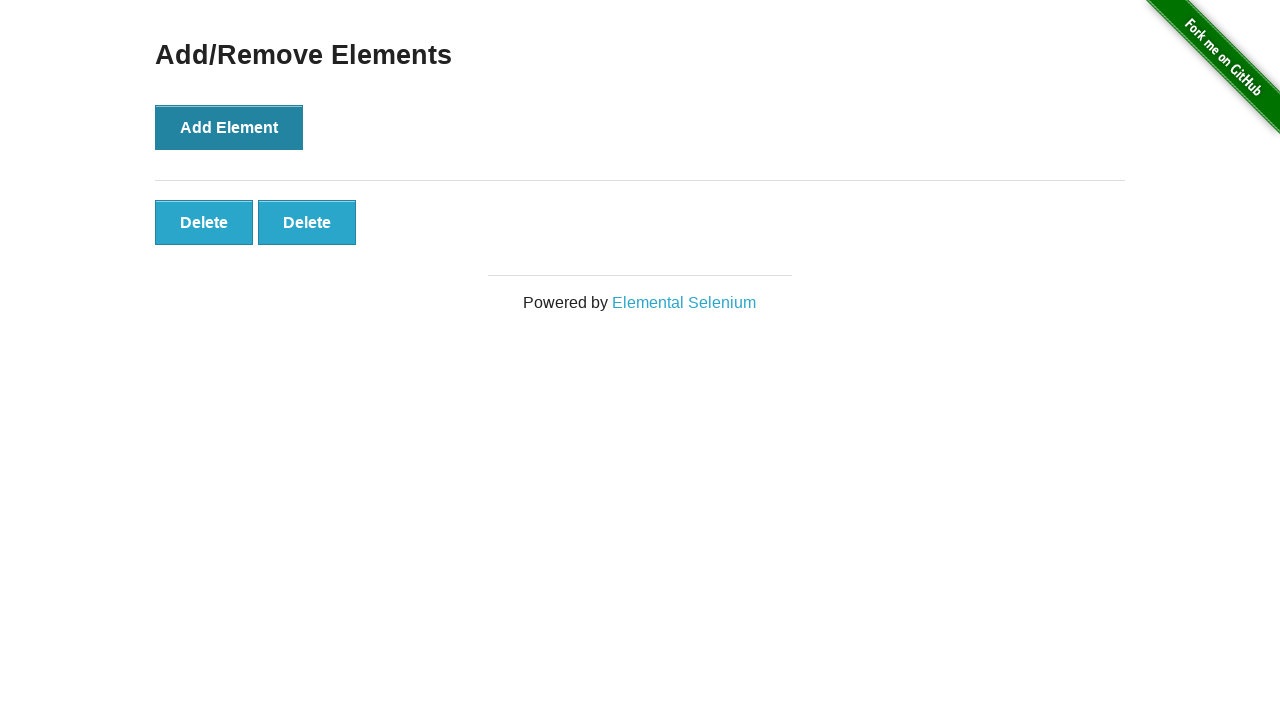

Clicked to remove first added element at (204, 222) on .added-manually >> nth=0
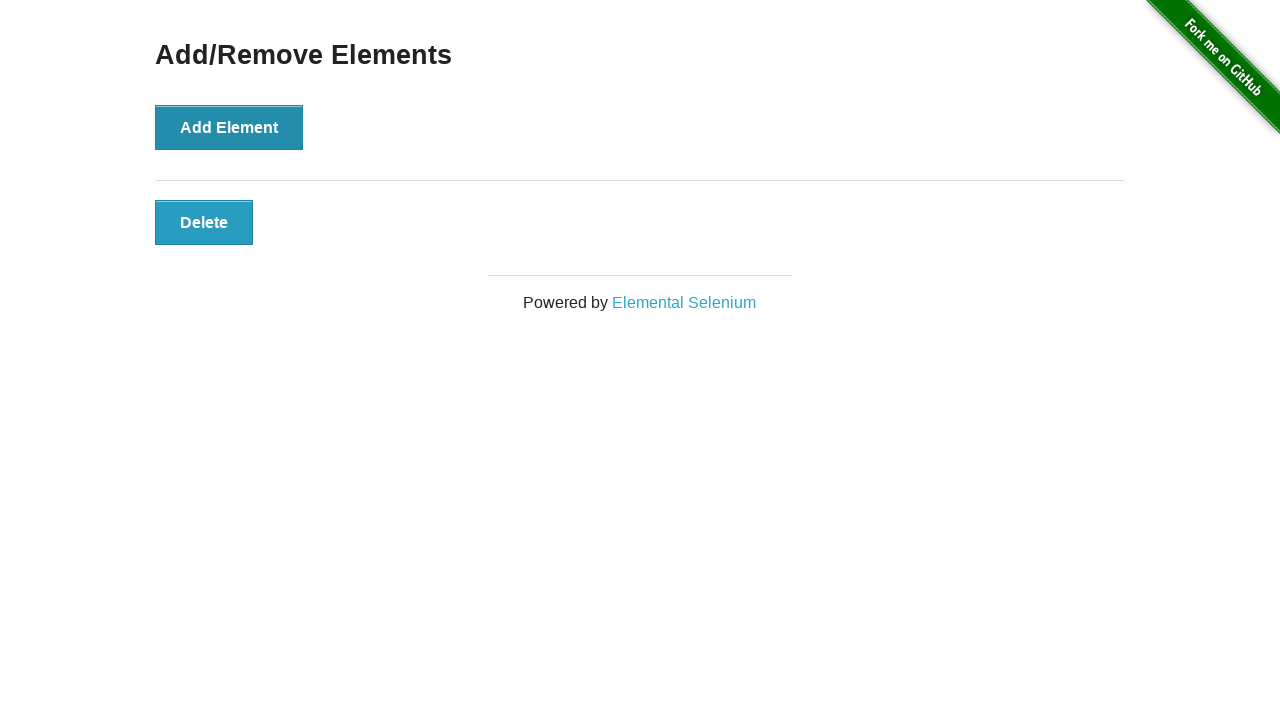

Verified 1 element remains after removal
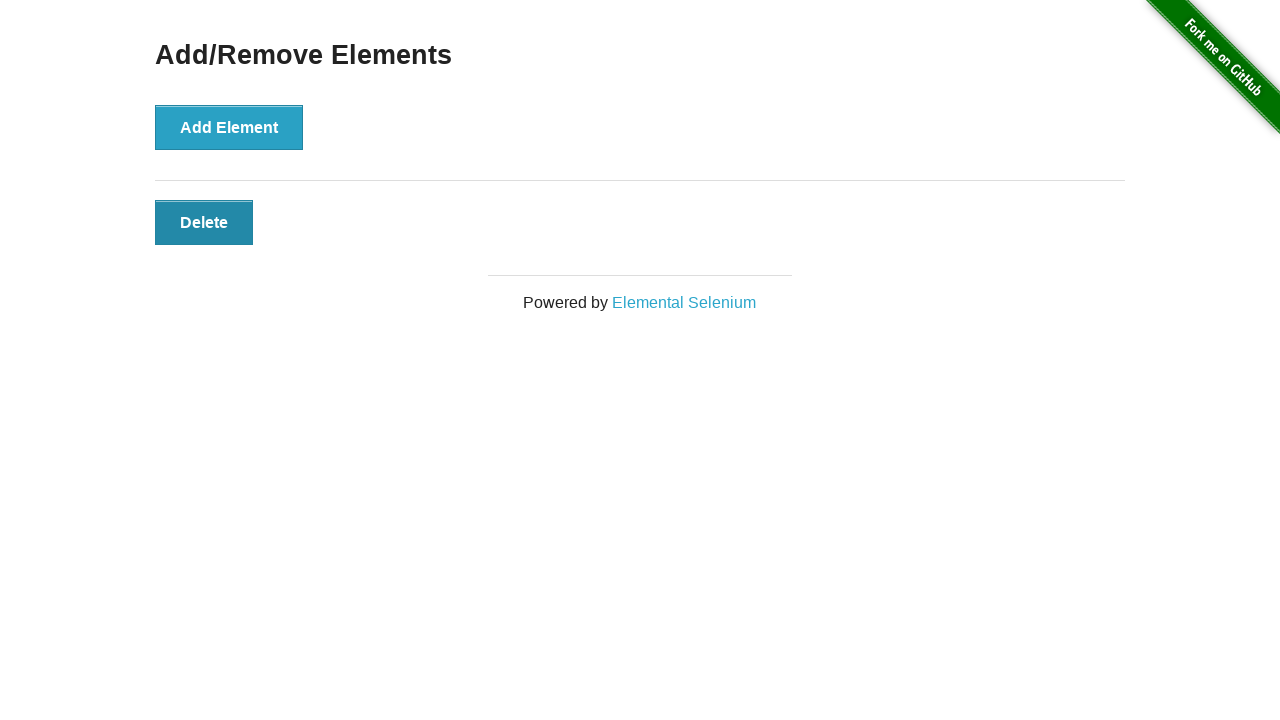

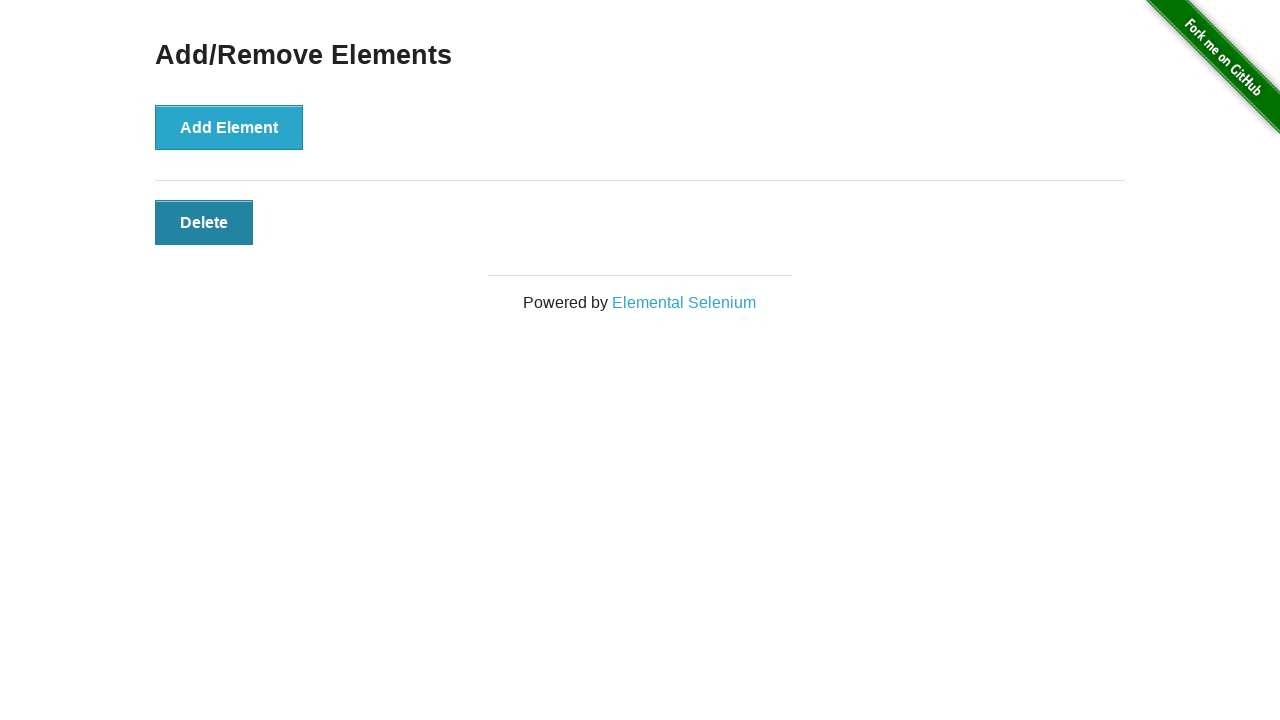